Navigates to Demo Tables page and verifies manager ID column (column 4) is present in employee manager table

Starting URL: http://automationbykrishna.com

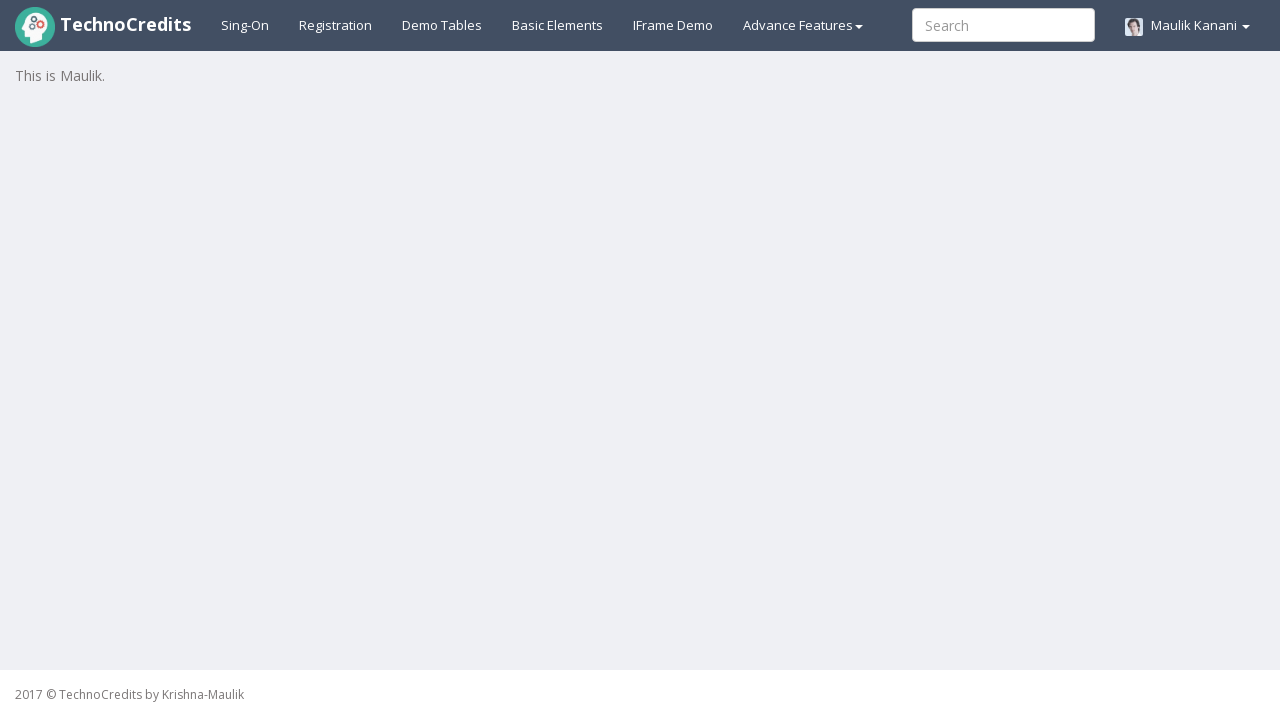

Clicked on Demo Tables link at (442, 25) on text=Demo Tables
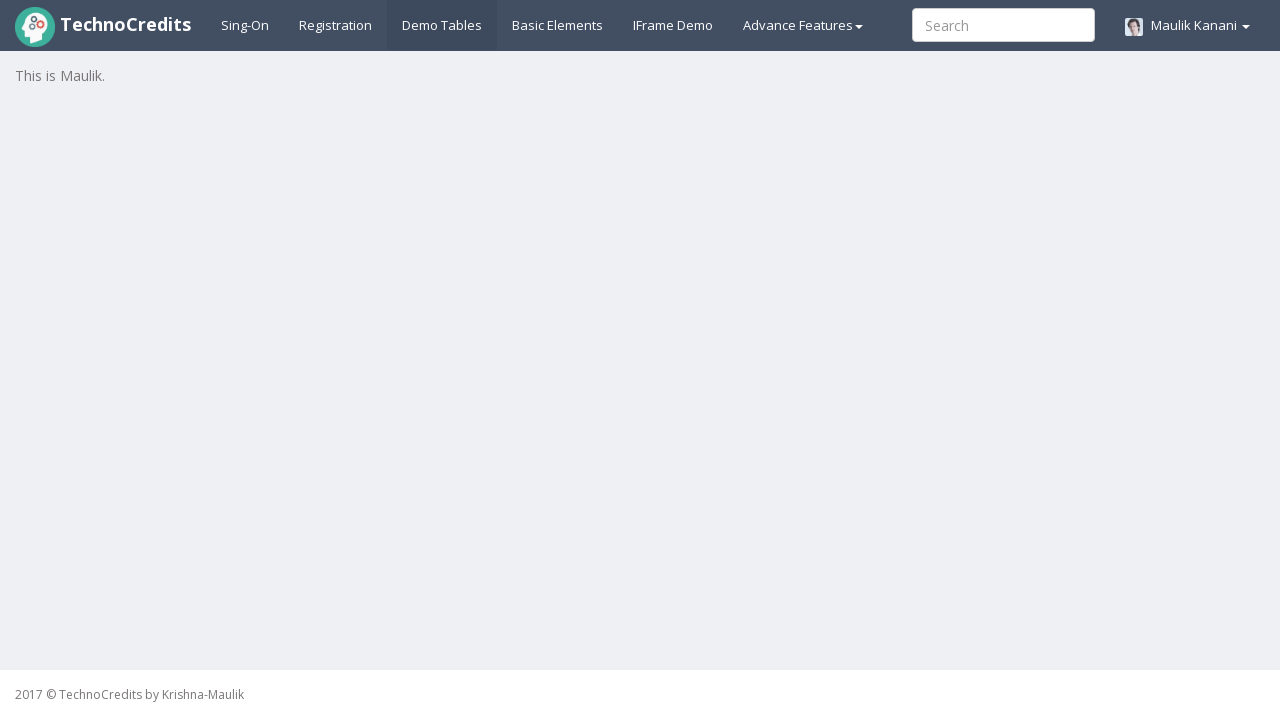

Verified manager ID column (column 4) is present in employee manager table
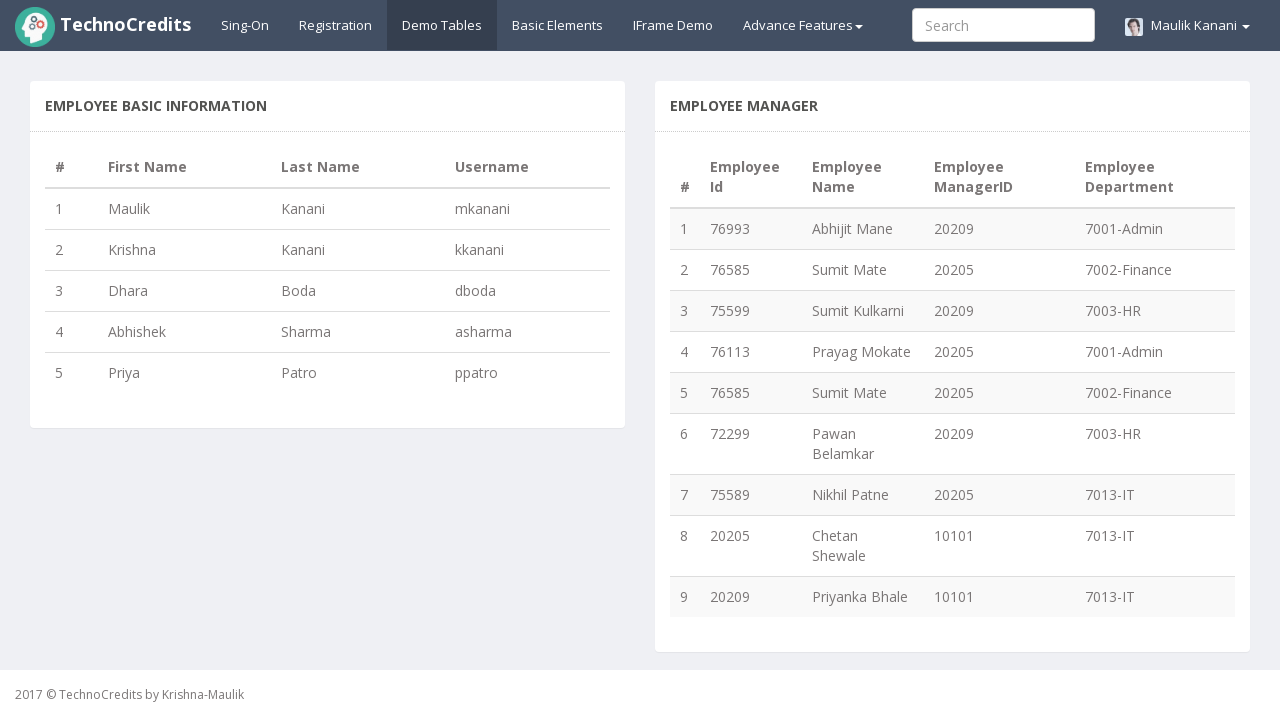

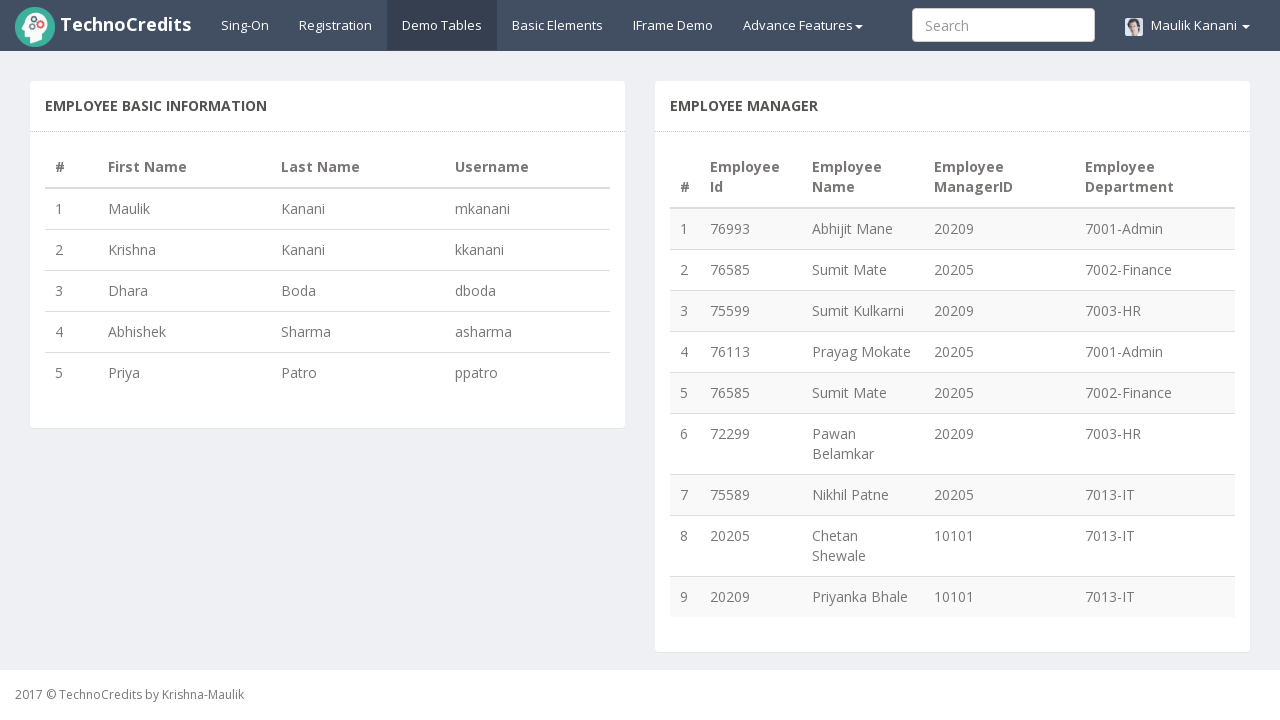